Tests a registration form by filling in required fields (first name, last name, email) and submitting the form, then verifying the success message

Starting URL: http://suninjuly.github.io/registration1.html

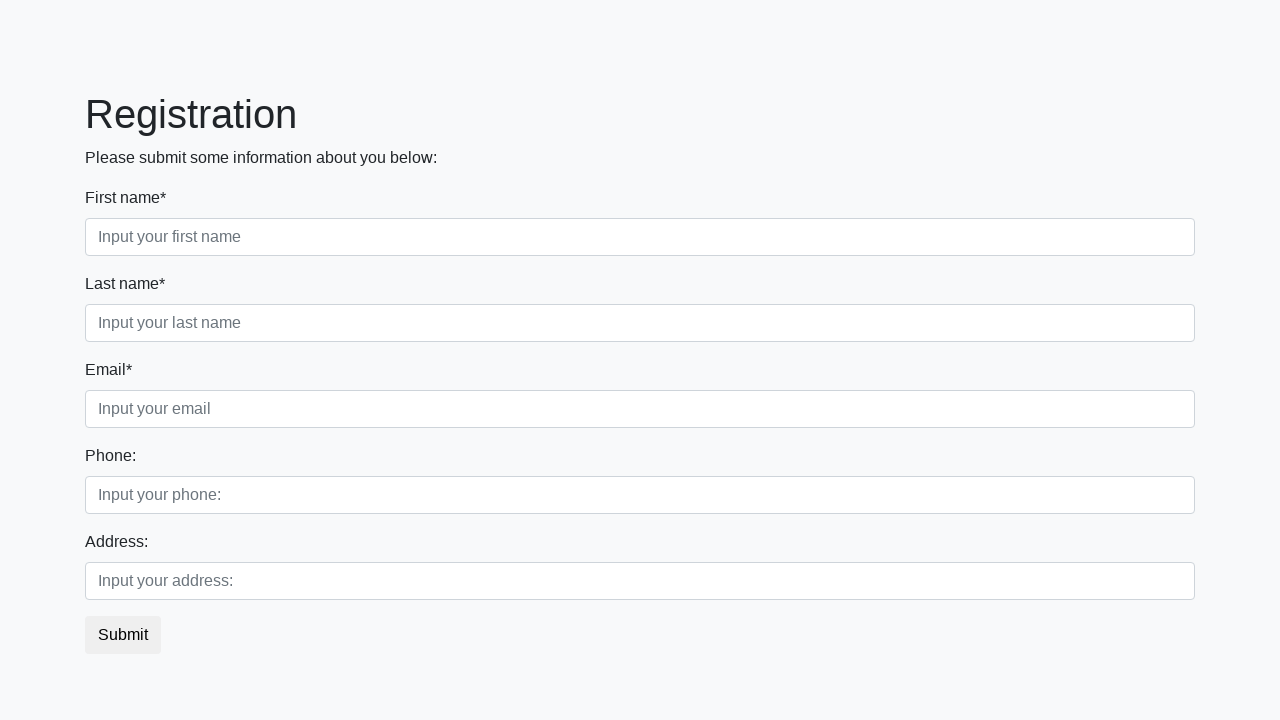

Filled first name field with 'Test' on input[required].first
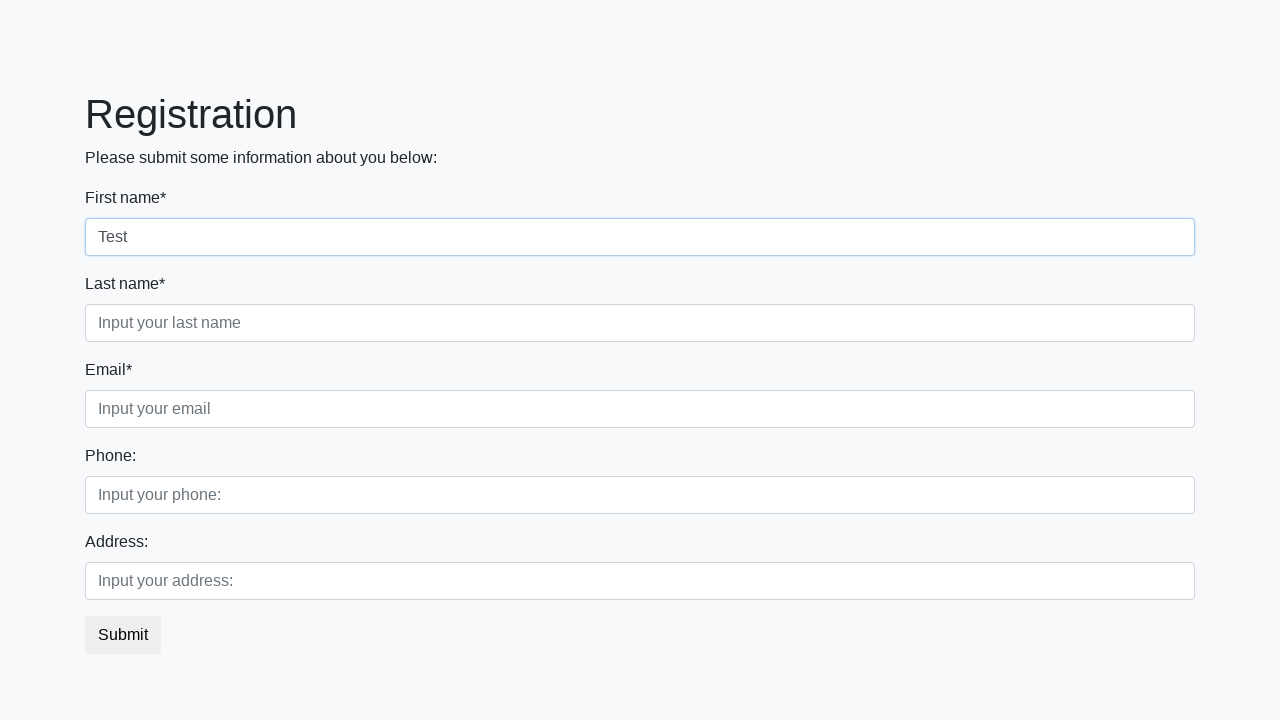

Filled last name field with 'Testov' on input[required].second
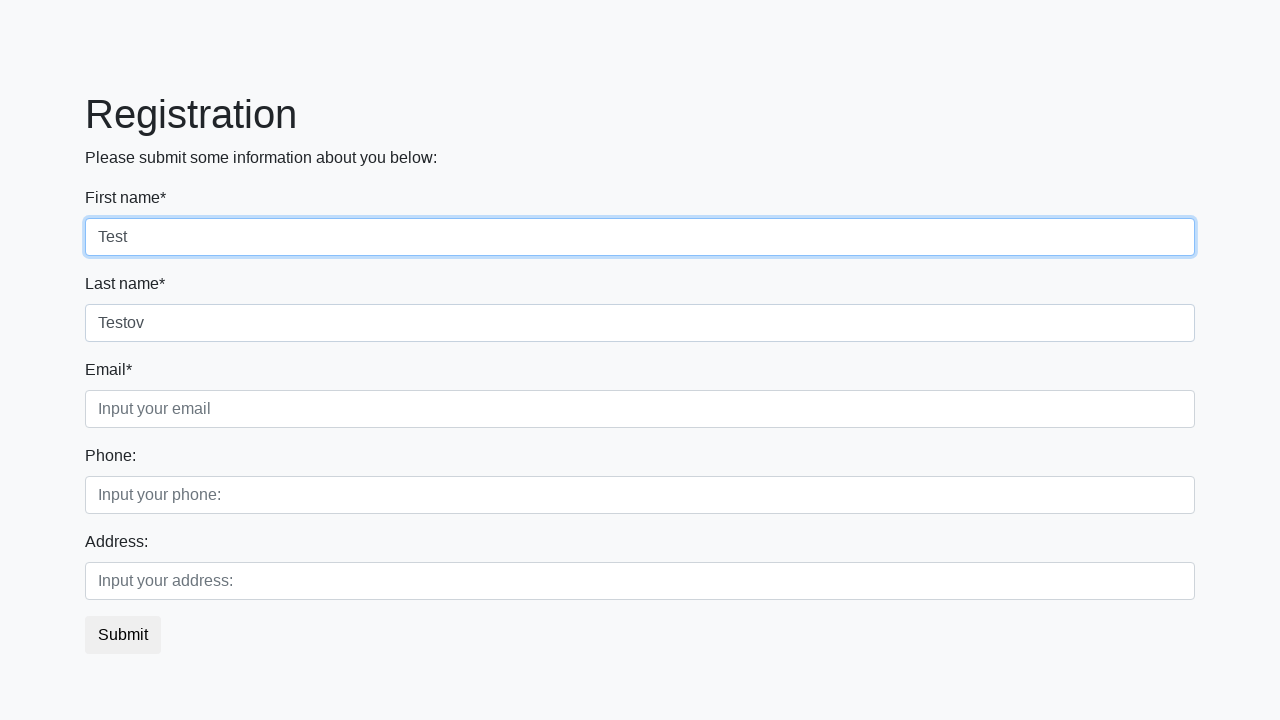

Filled email field with '123@123.ru' on input[required].third
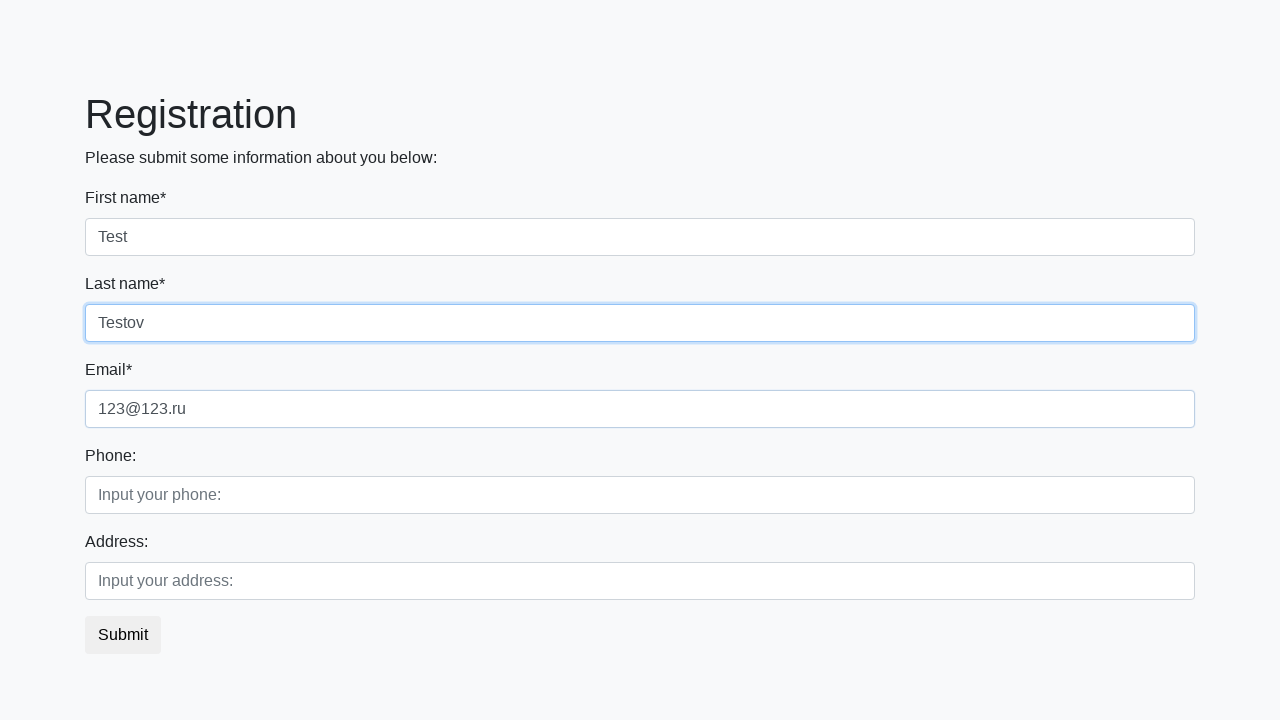

Clicked submit button to register at (123, 635) on button.btn
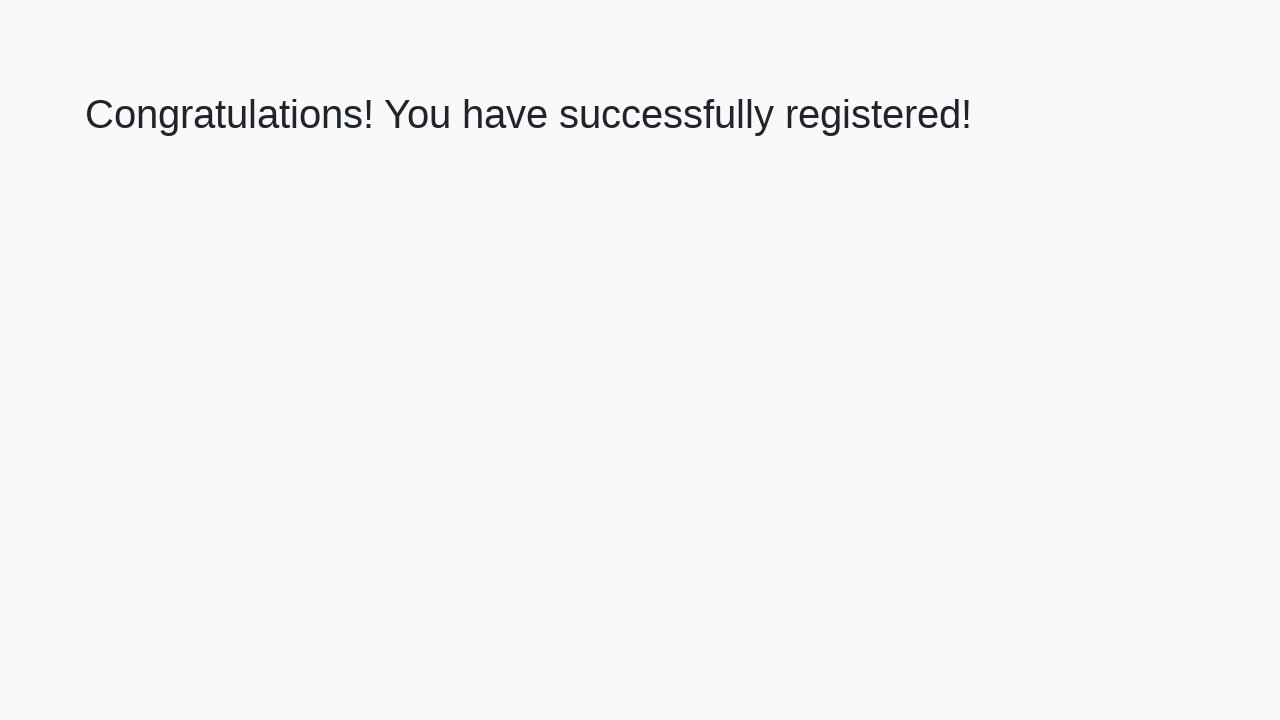

Success message heading loaded
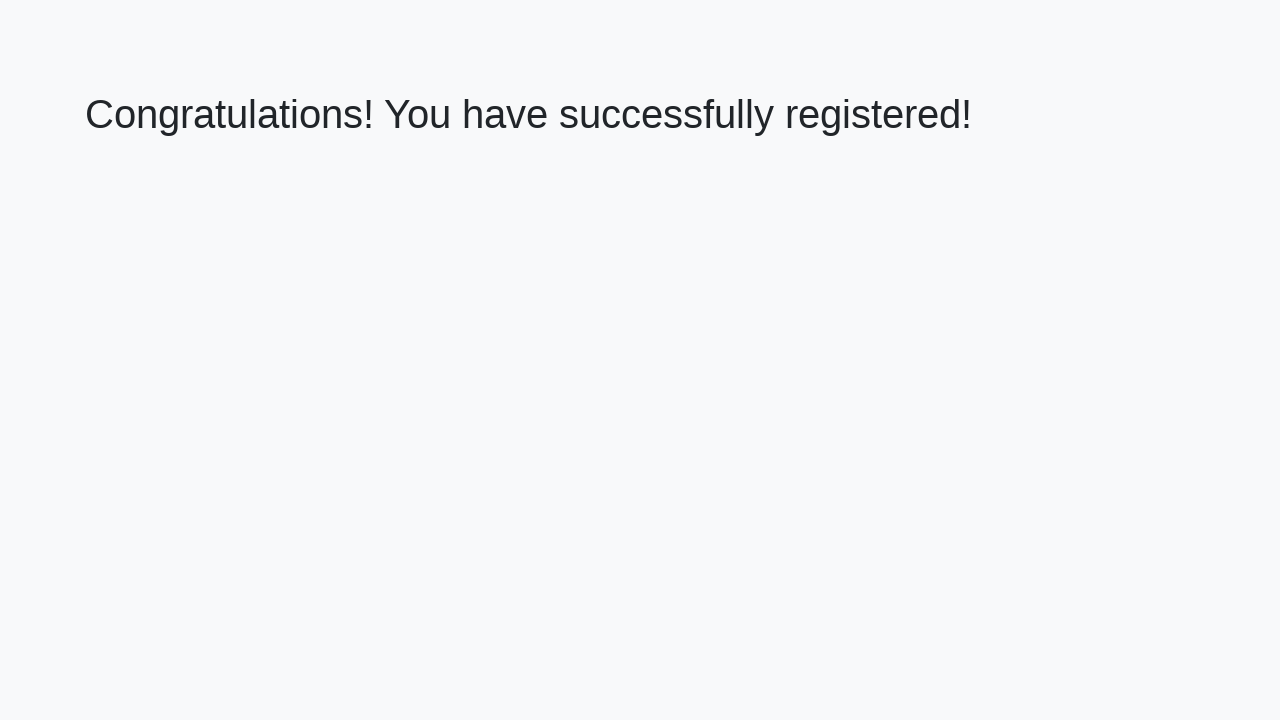

Retrieved success message text
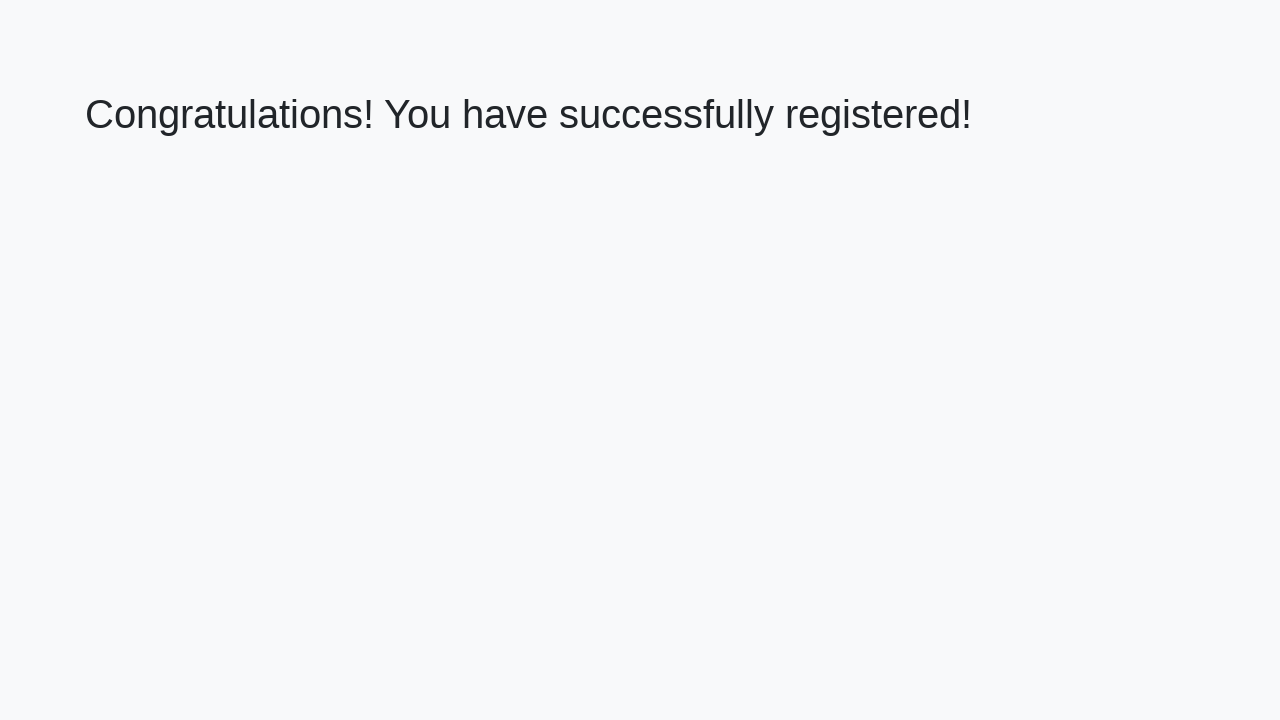

Verified success message matches expected text
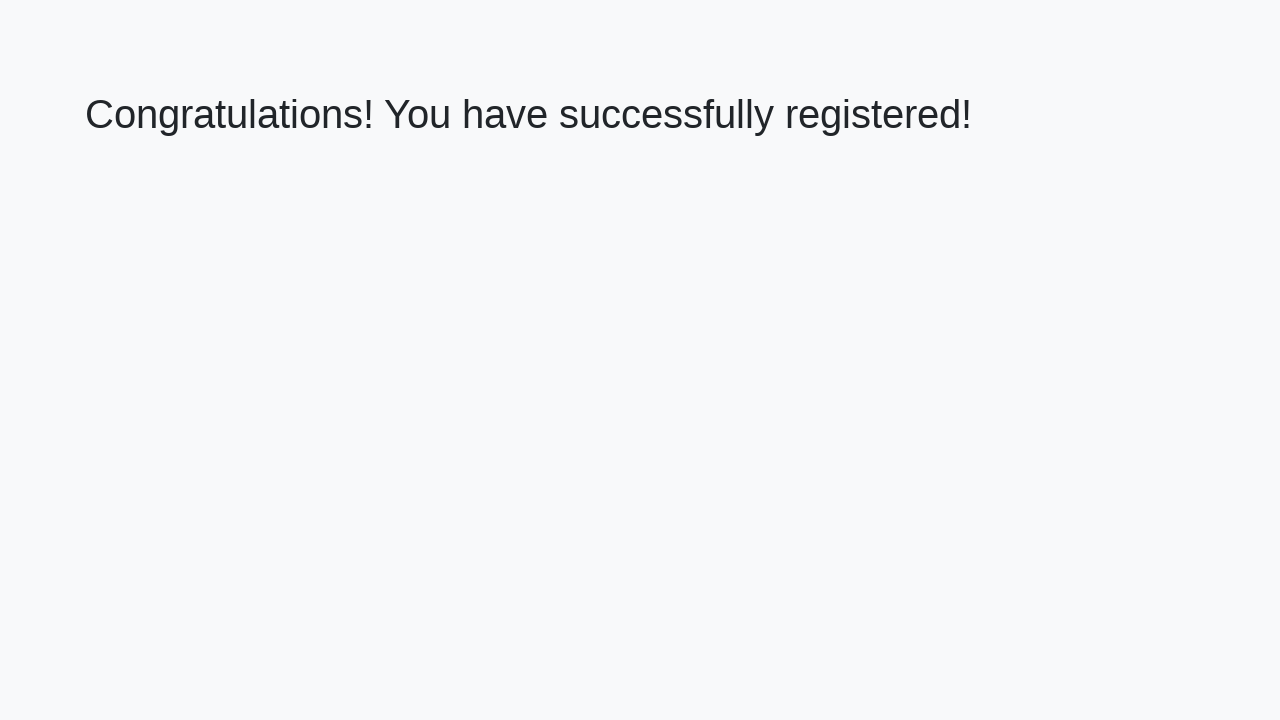

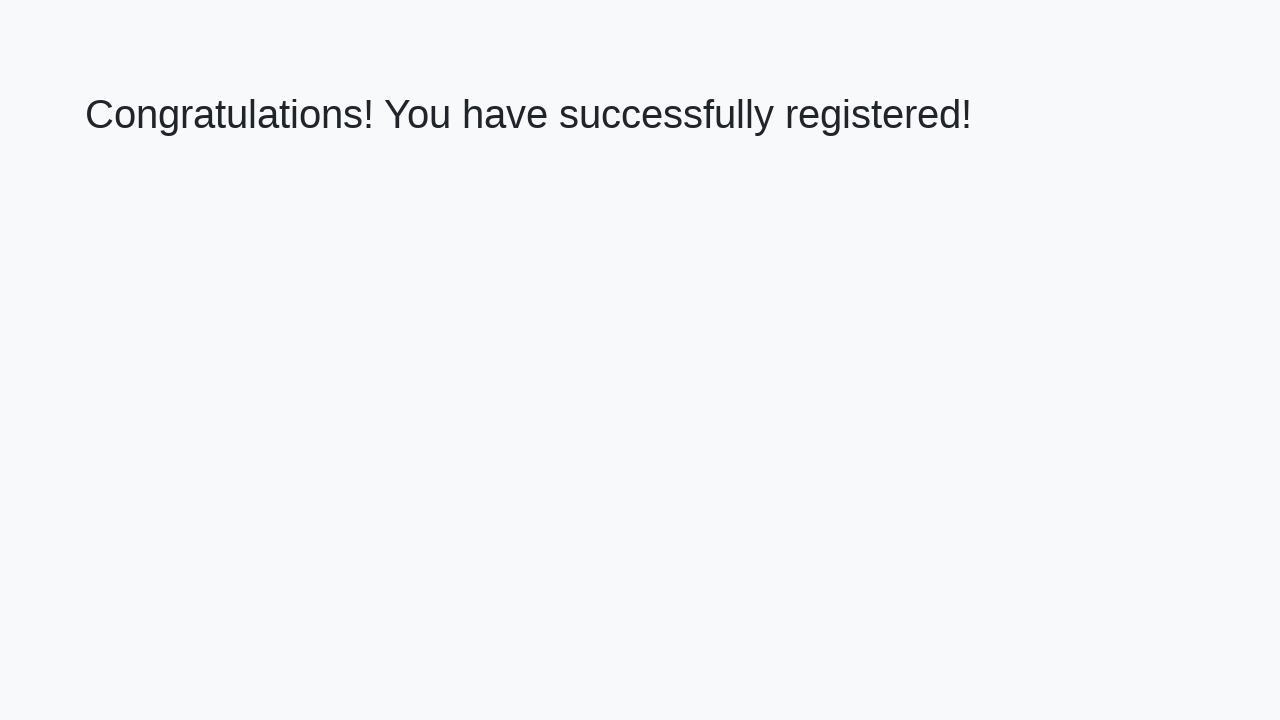